Tests JavaScript prompt dialog by clicking a button to trigger it, entering a name into the prompt, and accepting it.

Starting URL: https://bonigarcia.dev/selenium-webdriver-java/dialog-boxes.html

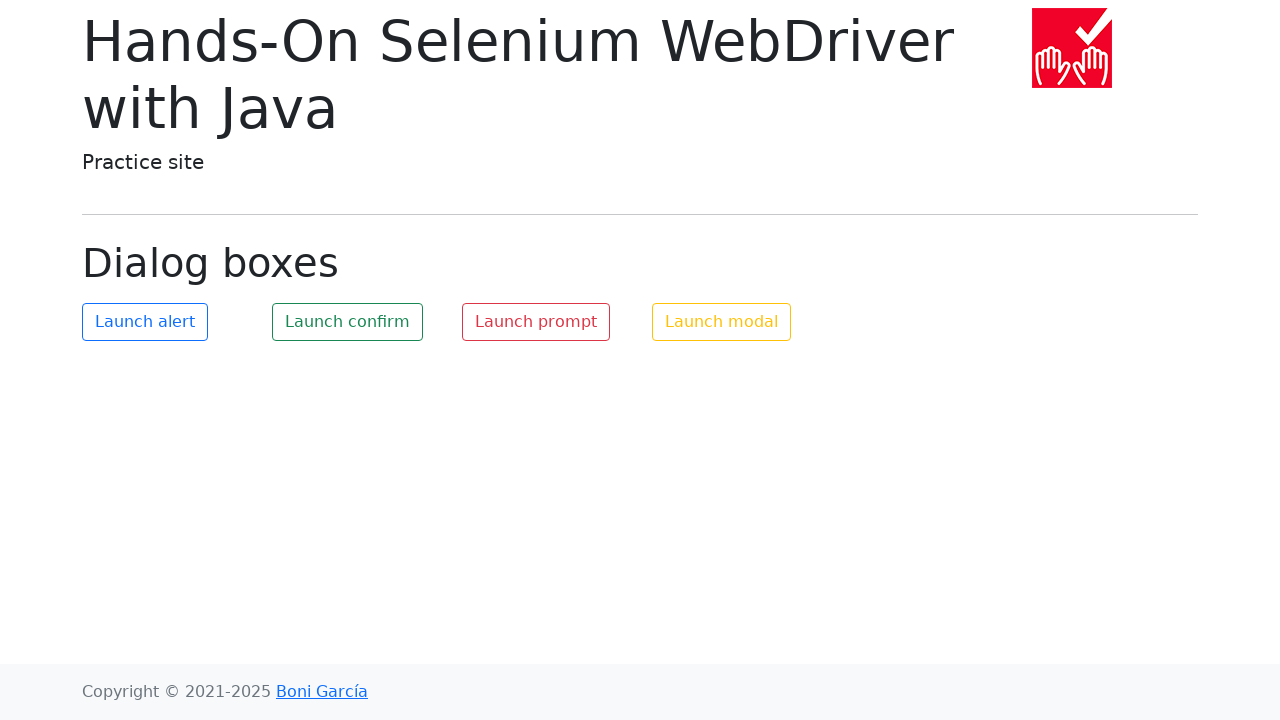

Set up dialog handler to accept prompts with 'Jane Smith'
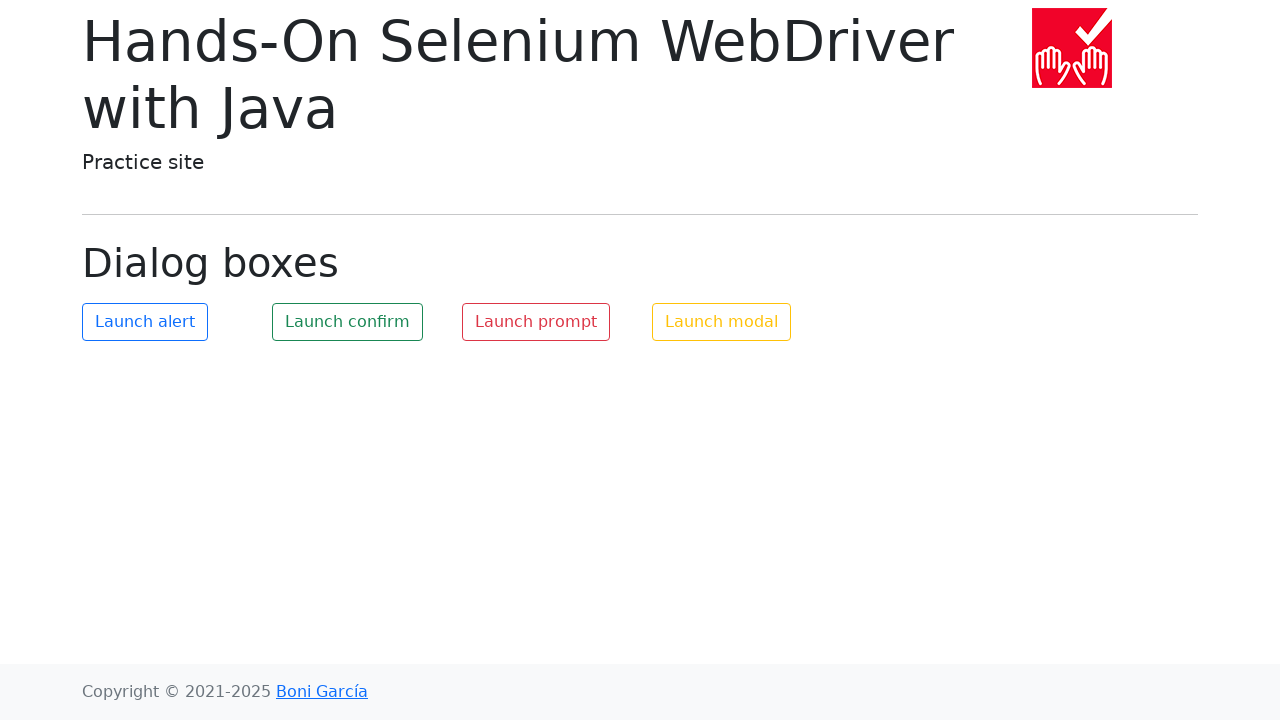

Clicked button to trigger JavaScript prompt dialog at (536, 322) on #my-prompt
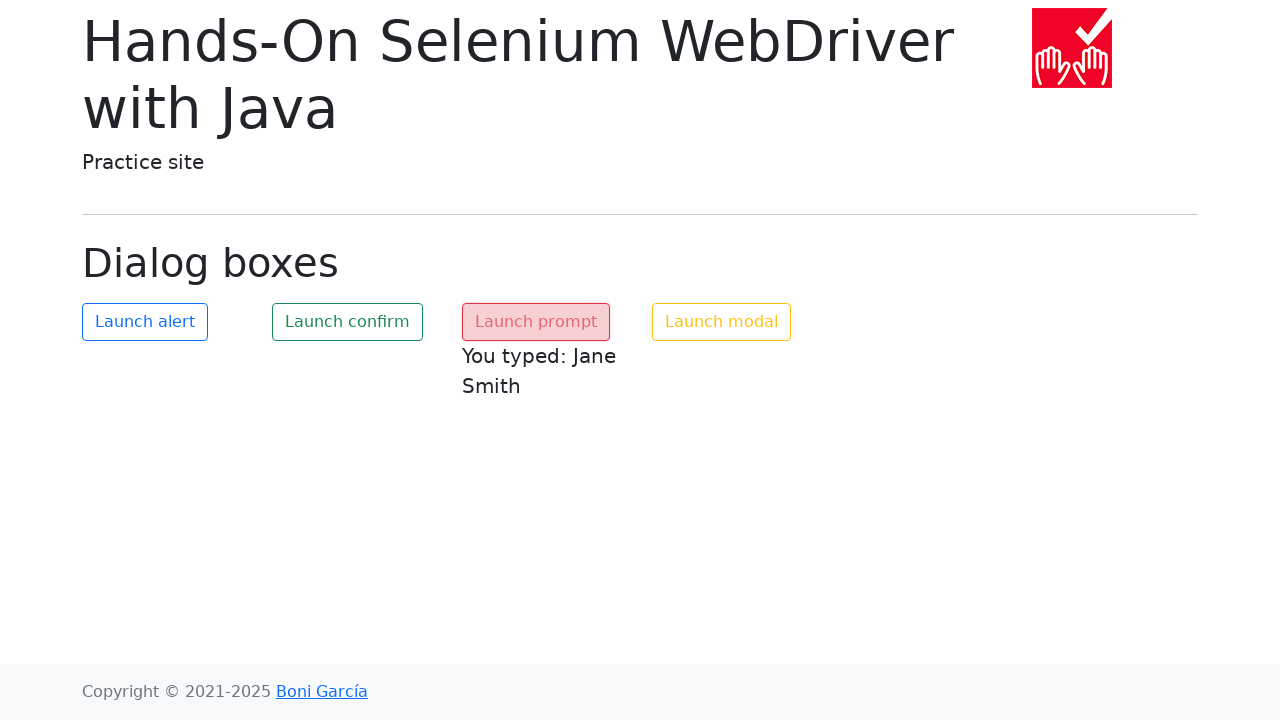

Waited for dialog to be processed
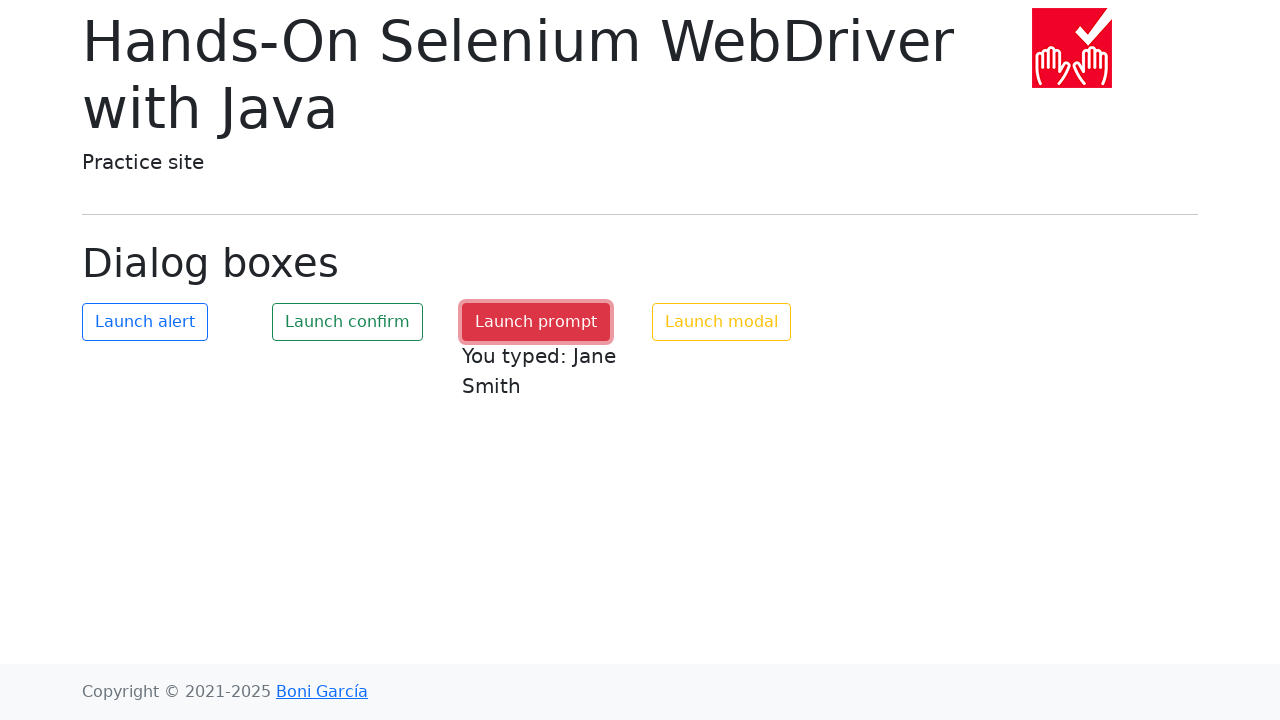

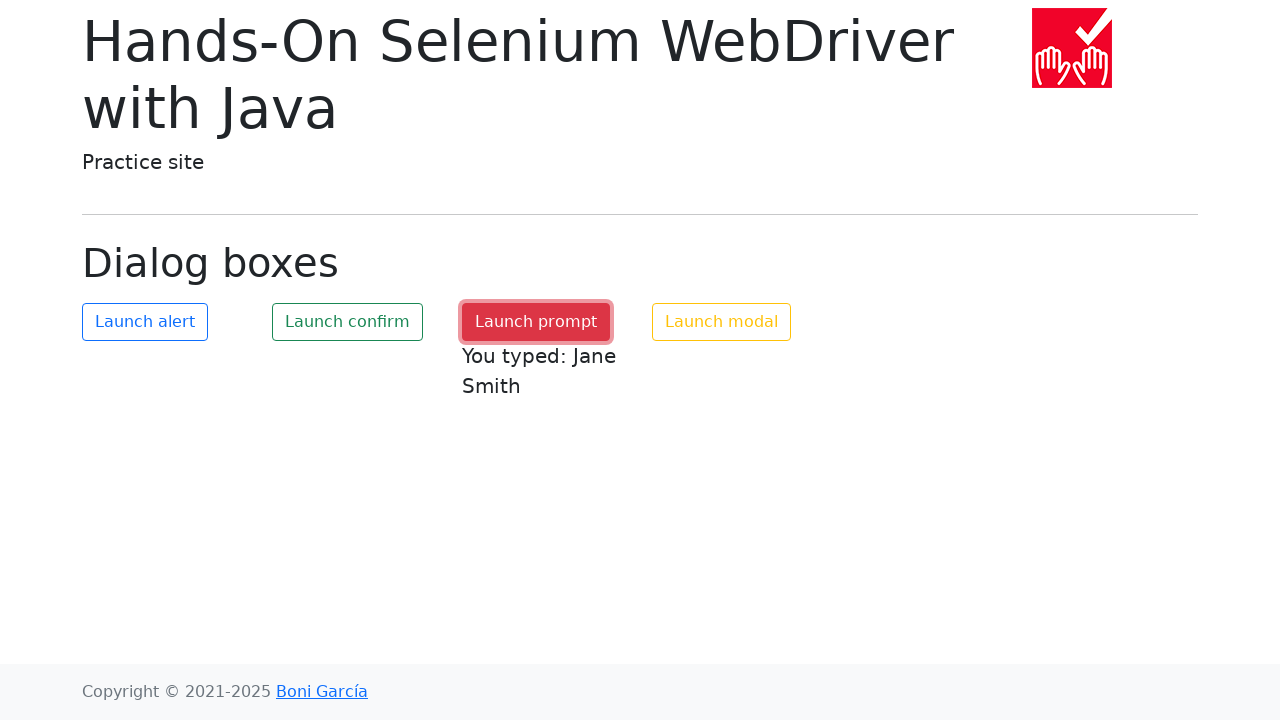